Tests a web form by filling in a text field with "Selenium" and clicking the submit button, then verifying the success message appears

Starting URL: https://www.selenium.dev/selenium/web/web-form.html

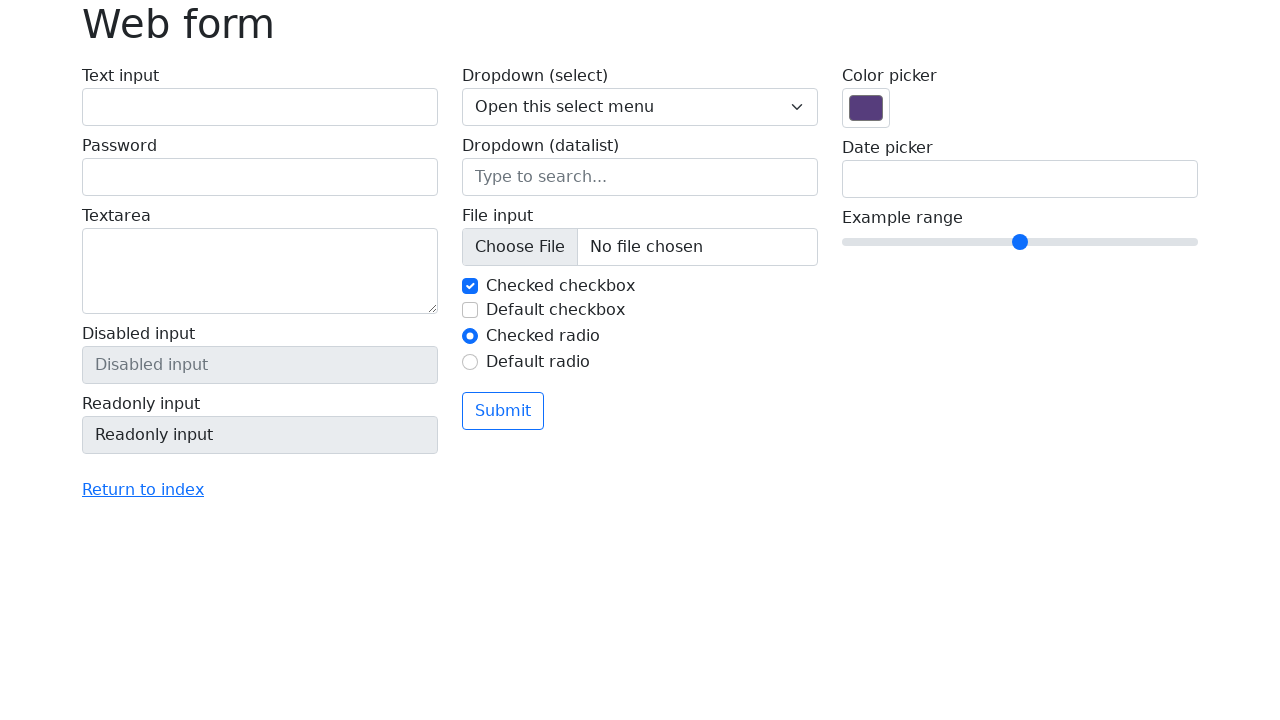

Filled text field with 'Selenium' on input[name='my-text']
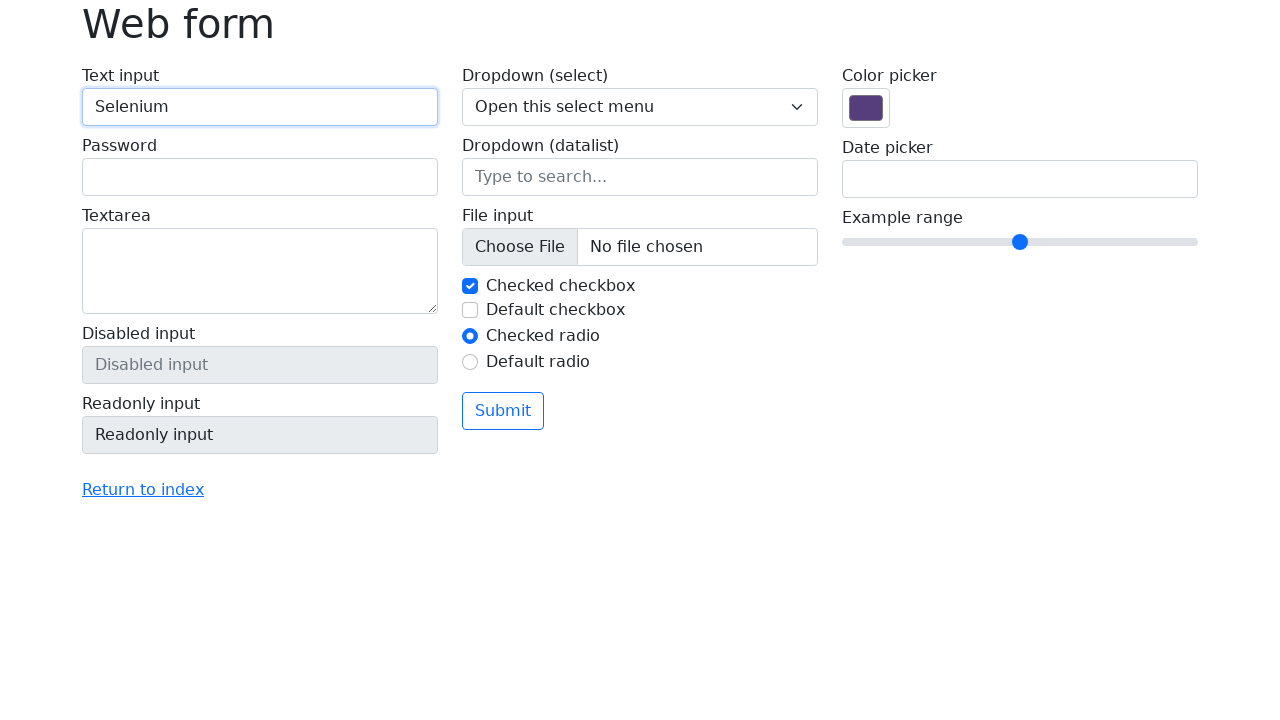

Clicked the submit button at (503, 411) on button
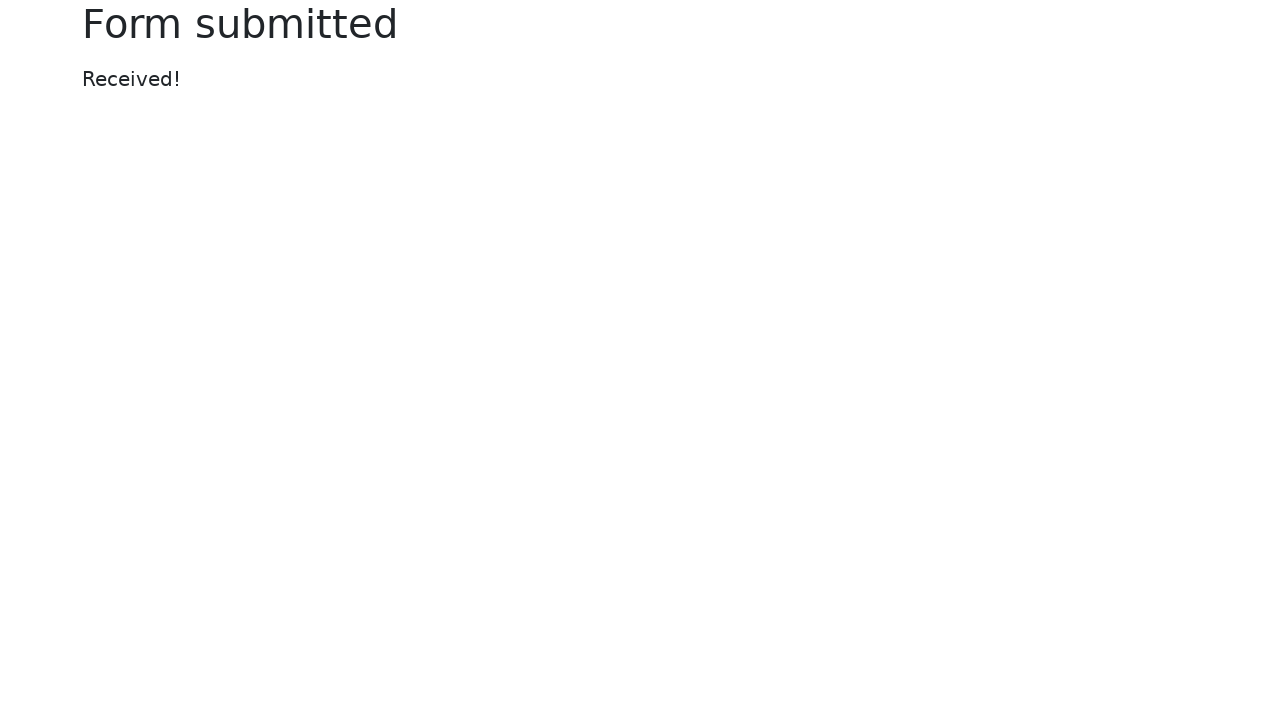

Success message appeared
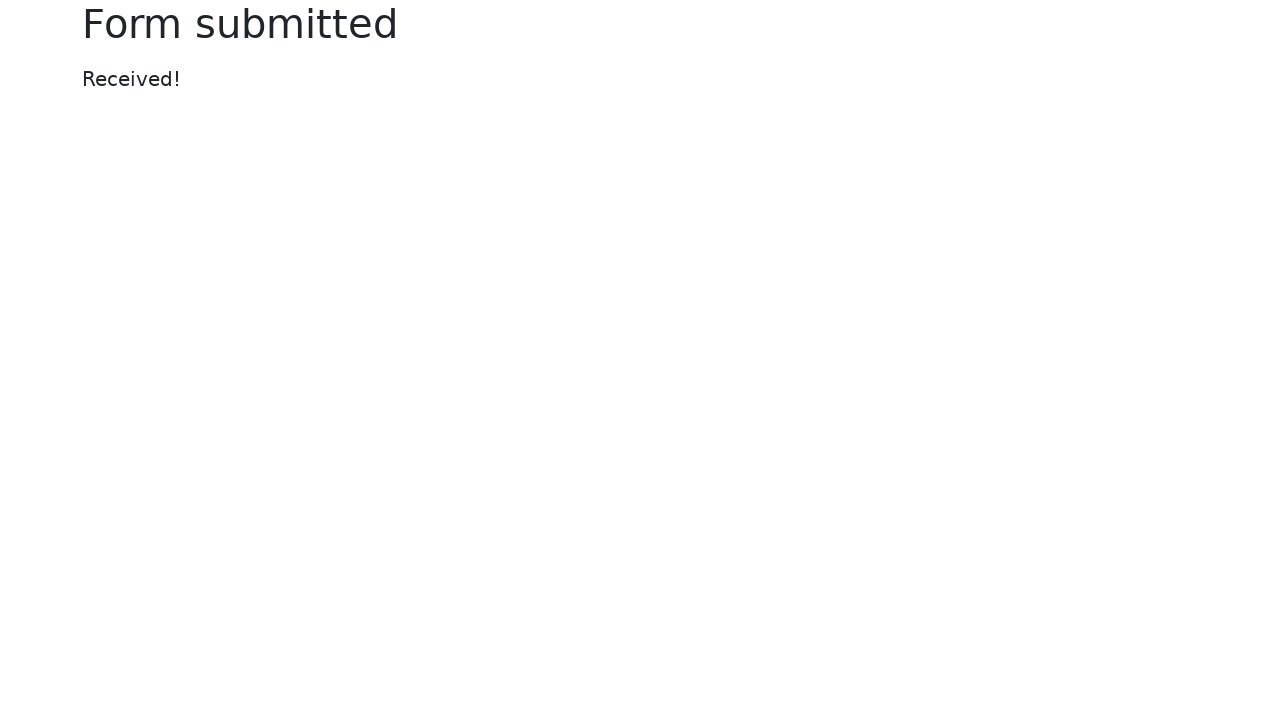

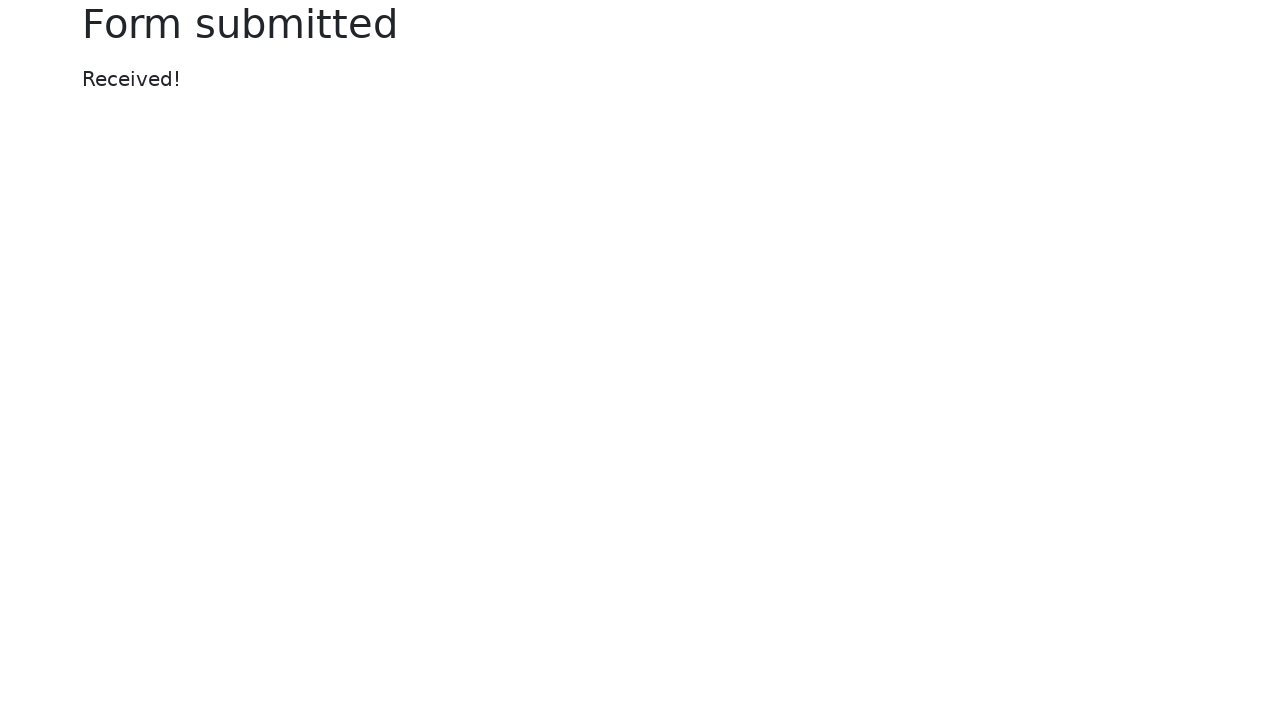